Tests checkbox functionality by navigating to the Checkboxes page, clicking checkboxes in forward order (first then second), and verifying their states.

Starting URL: https://the-internet.herokuapp.com/

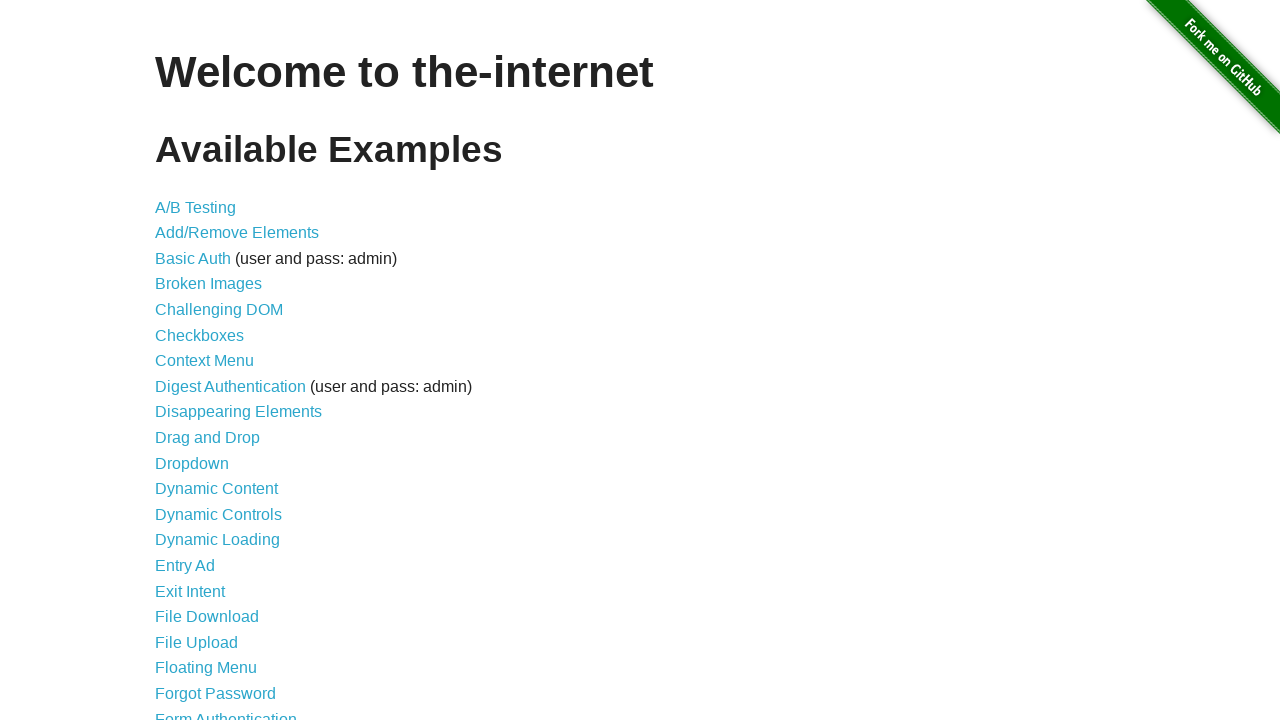

Clicked Checkboxes link to navigate to checkboxes page at (200, 335) on xpath=//a[@href='/checkboxes']
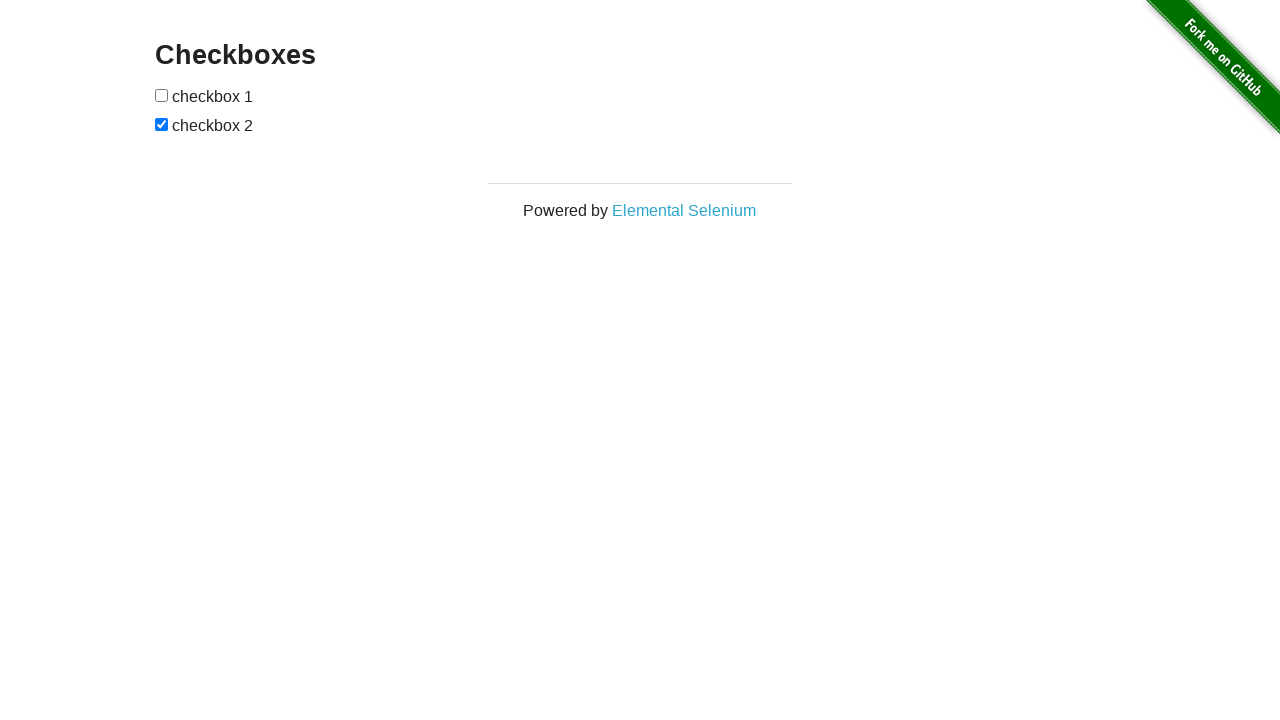

Checkboxes page loaded and URL verified
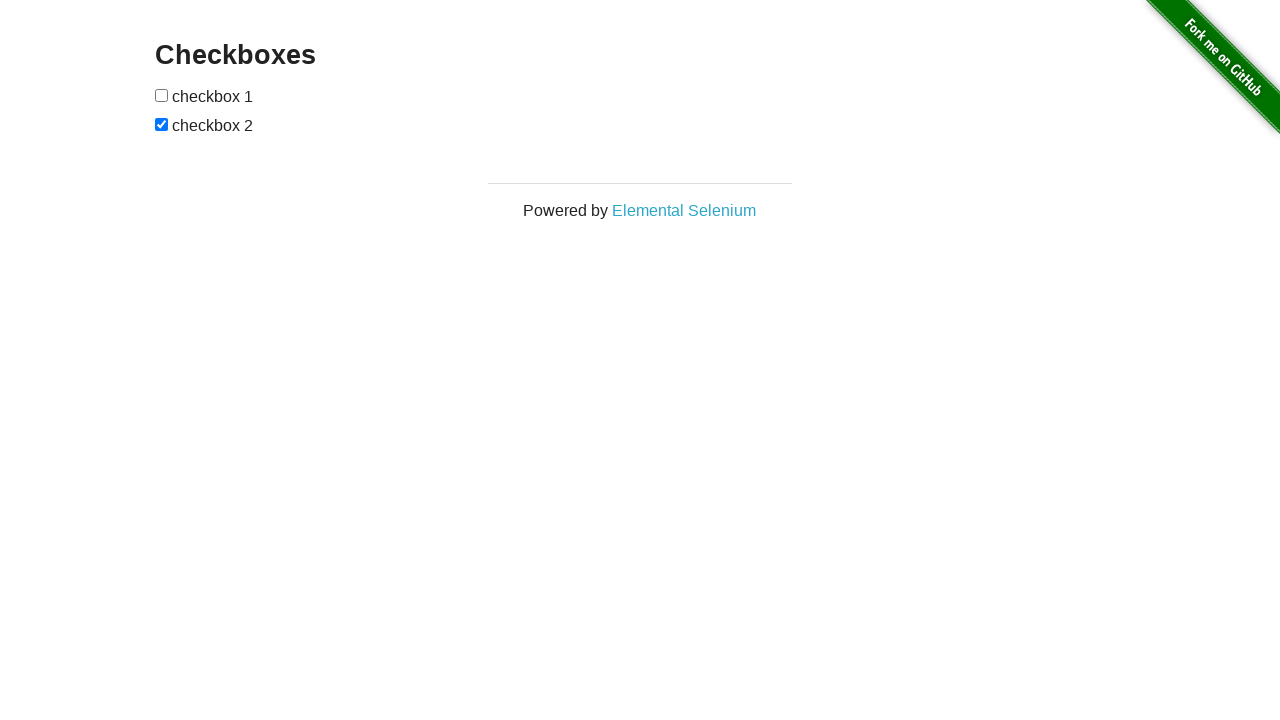

Clicked first checkbox in forward order at (162, 95) on xpath=//form[@id='checkboxes']/input[@type='checkbox'][1]
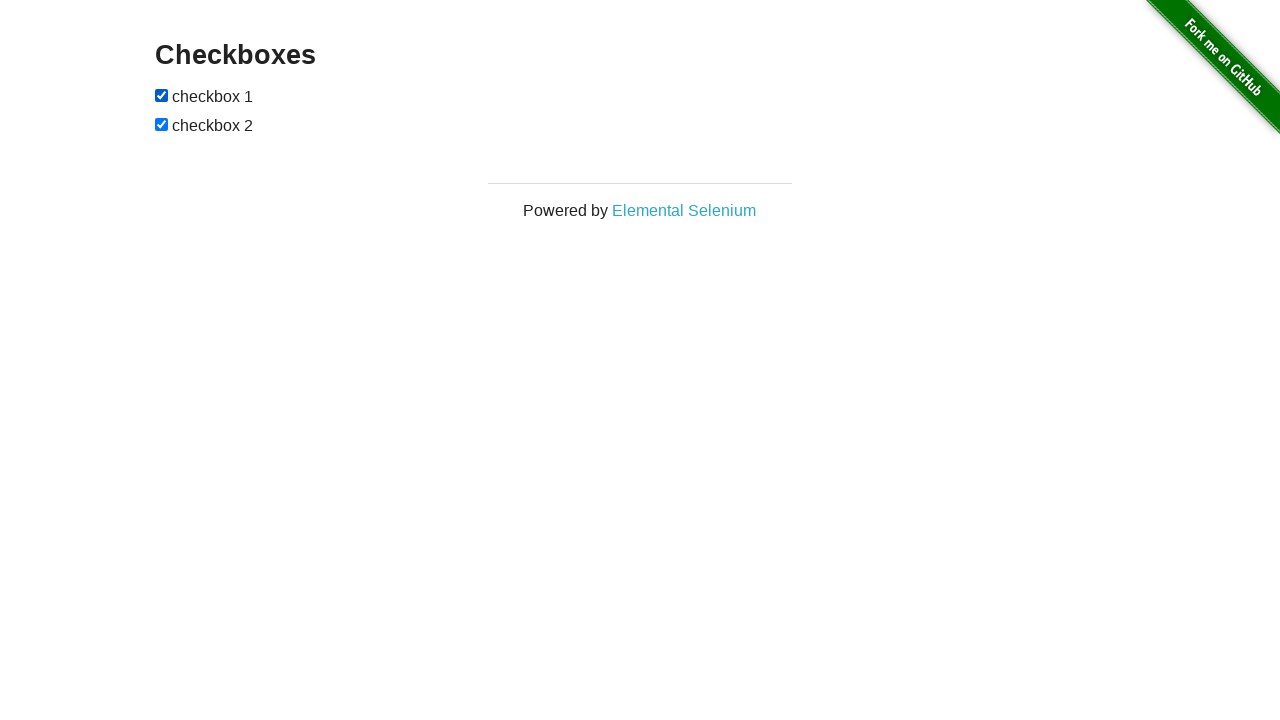

Clicked second checkbox in forward order at (162, 124) on xpath=//form[@id='checkboxes']/input[@type='checkbox'][2]
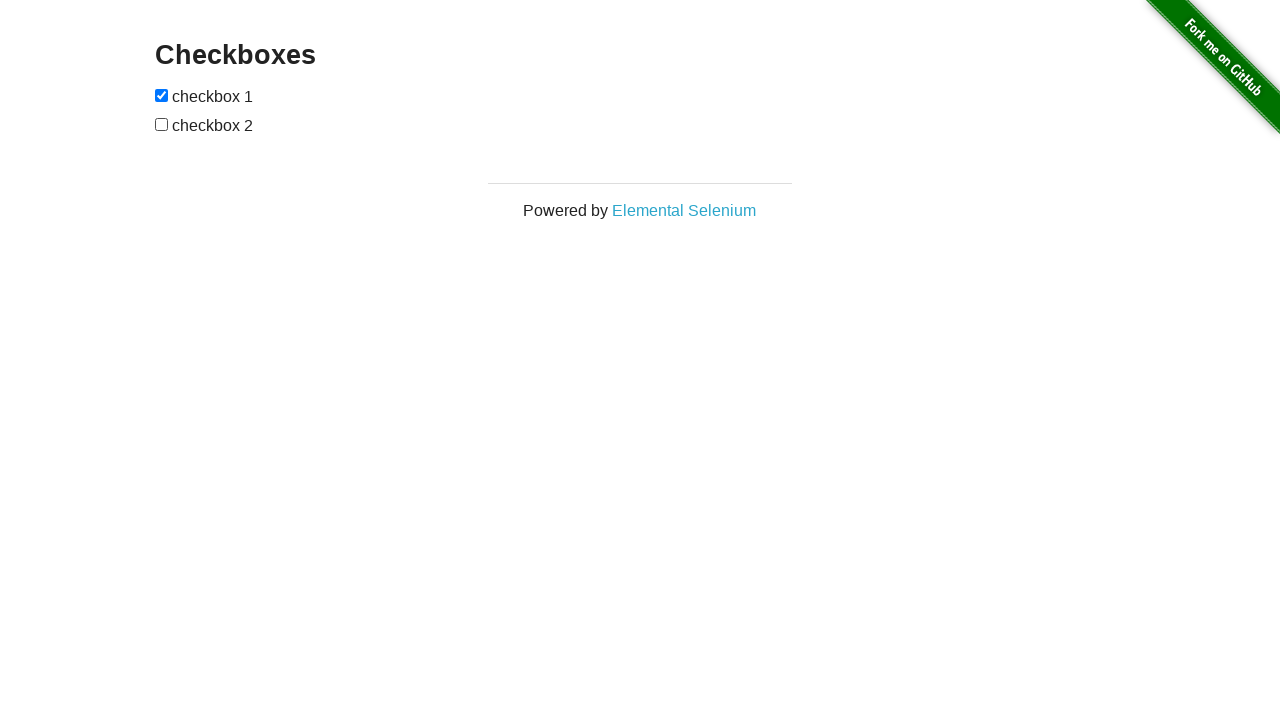

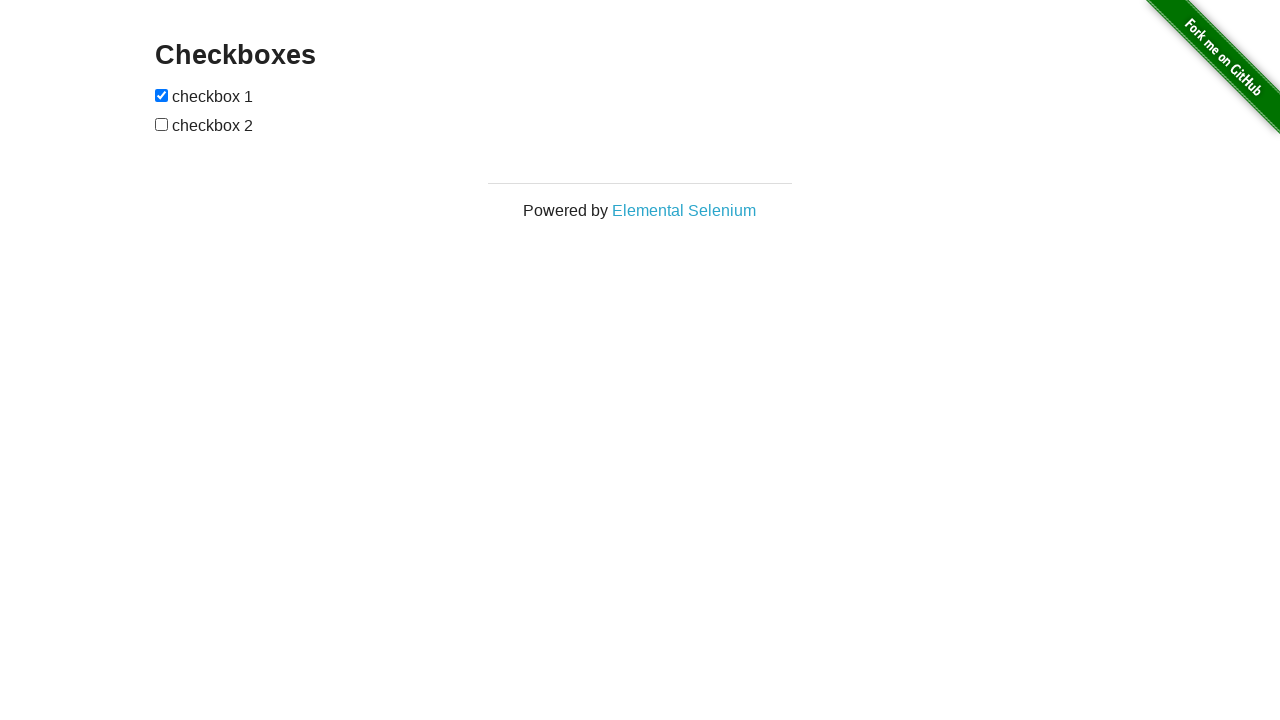